Tests a dropdown selection exercise by reading two numbers from the page, calculating their sum, selecting the sum value from a dropdown menu, and clicking the submit button.

Starting URL: http://suninjuly.github.io/selects1.html

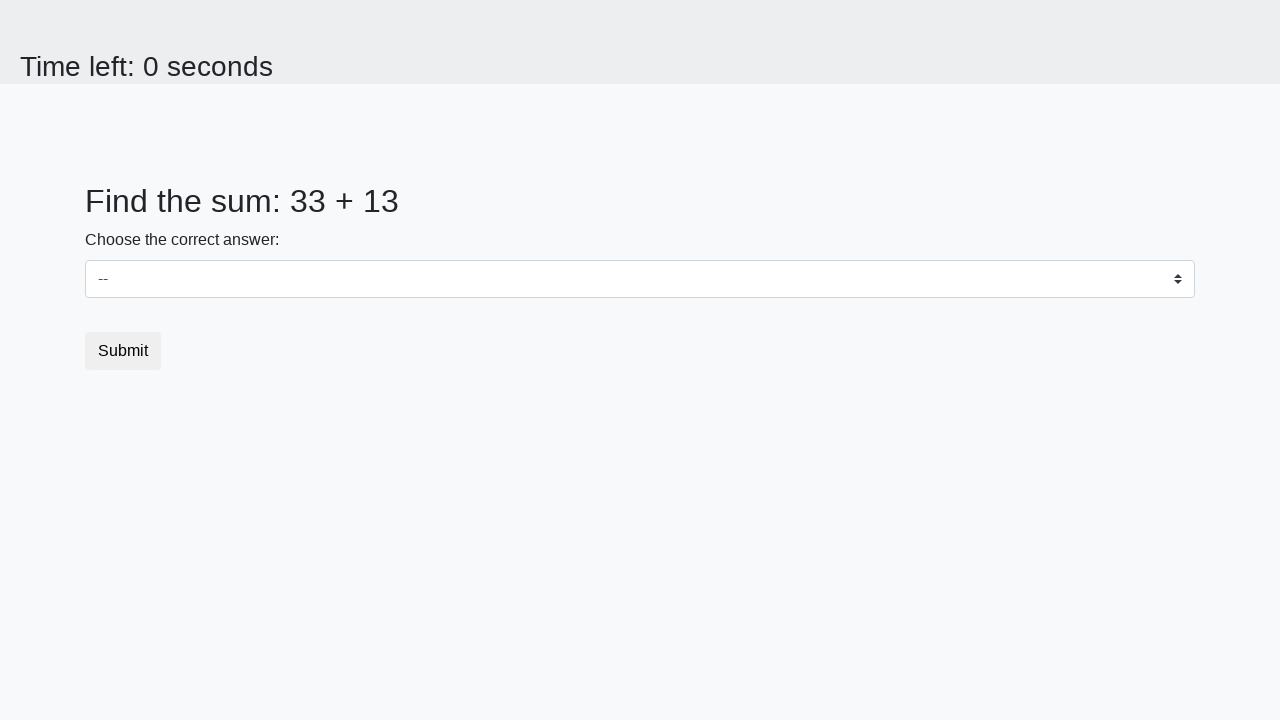

Located first number element (#num1)
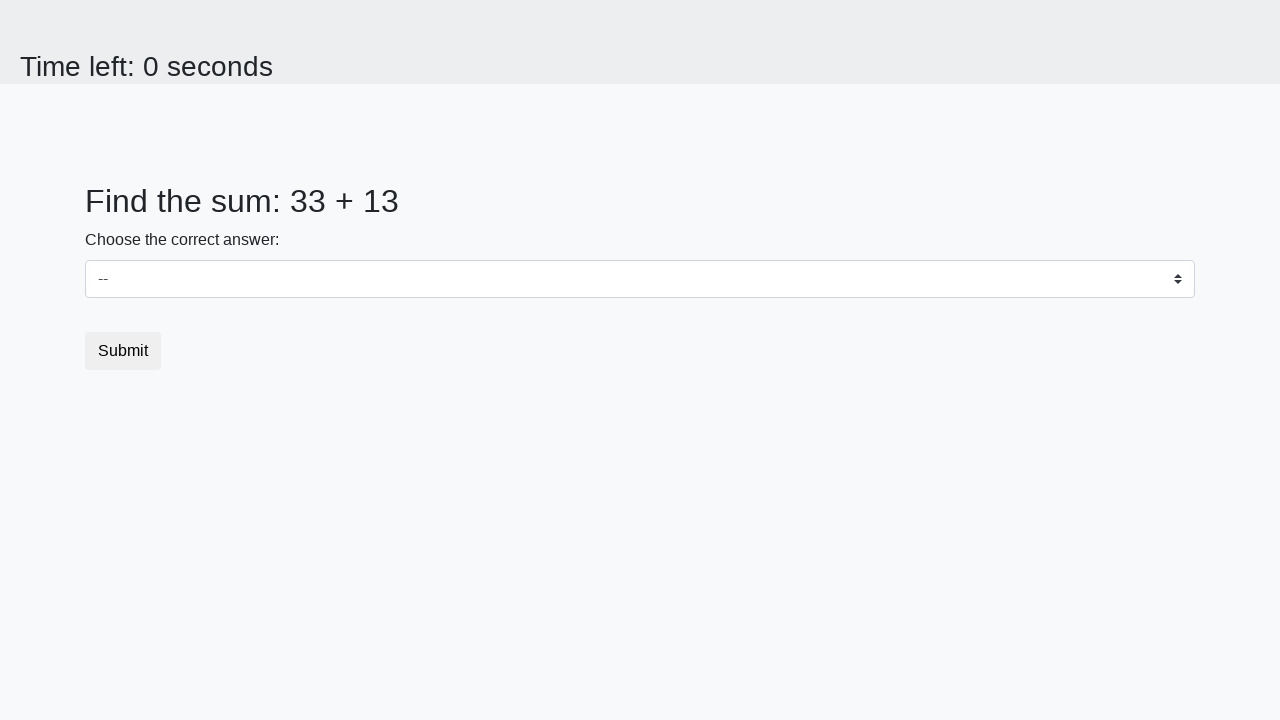

Located second number element (#num2)
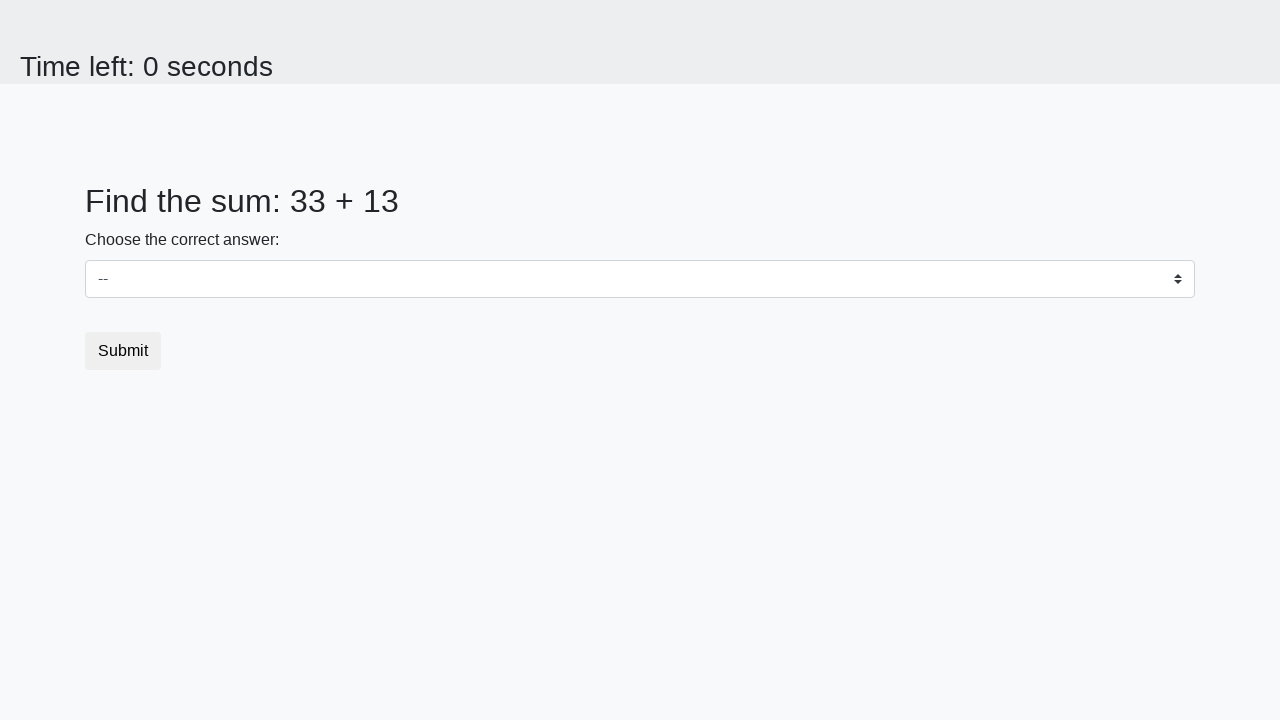

Read first number from page: 33
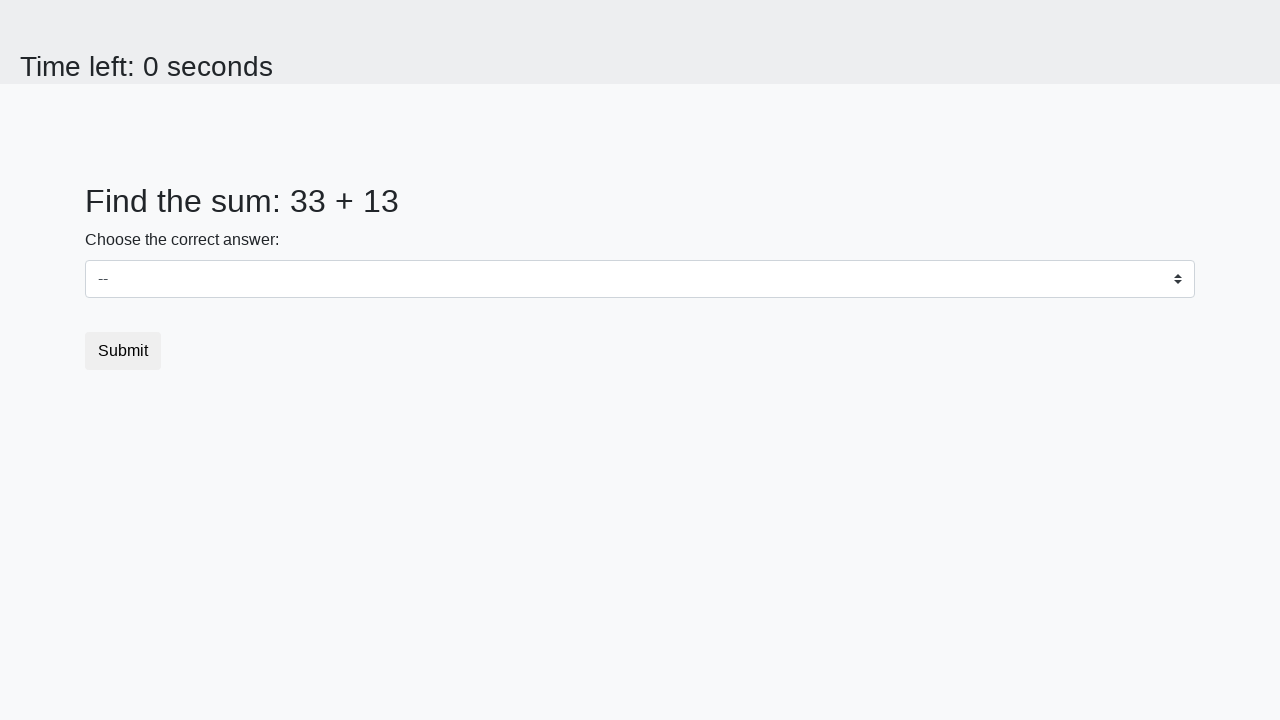

Read second number from page: 13
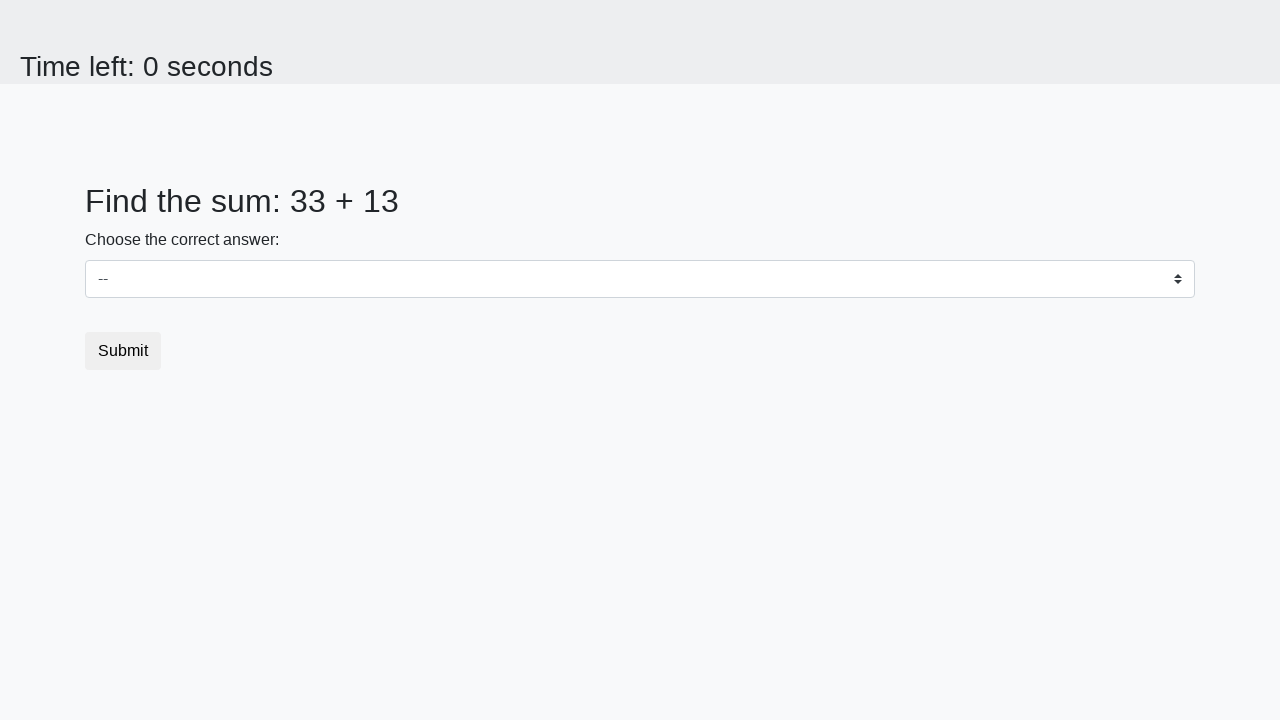

Calculated sum of 33 + 13 = 46
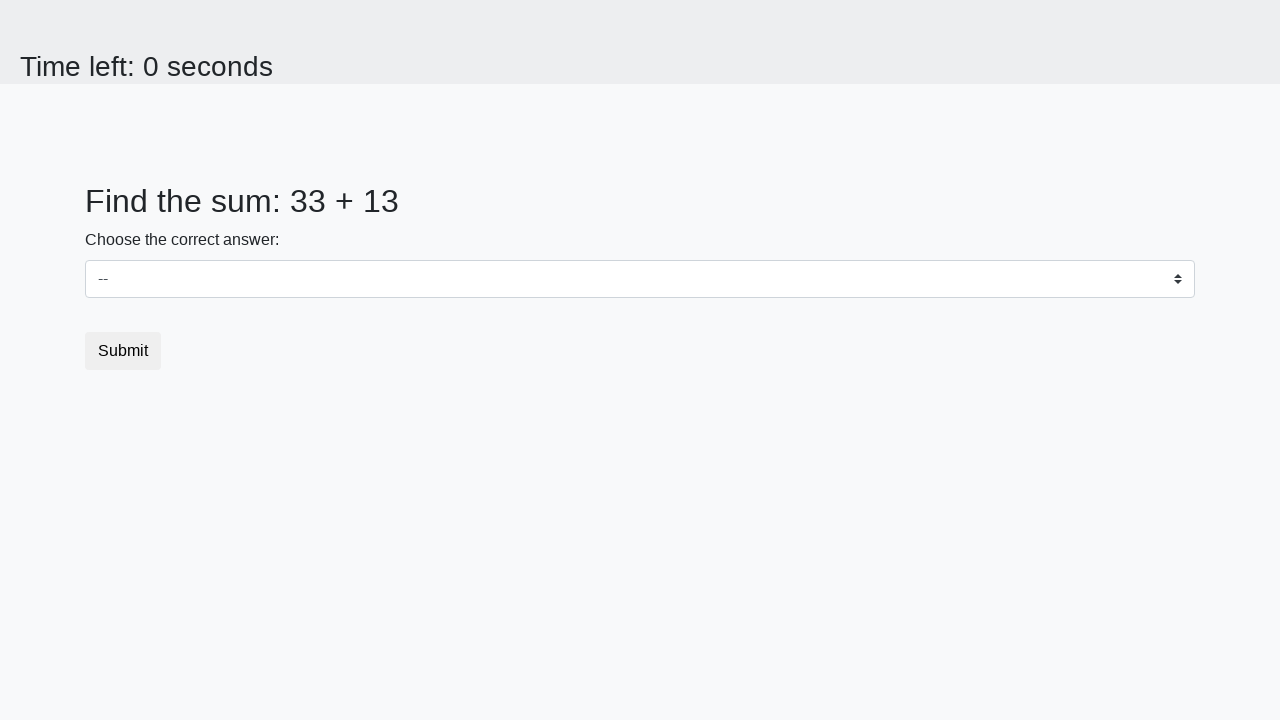

Selected sum value '46' from dropdown menu on .custom-select
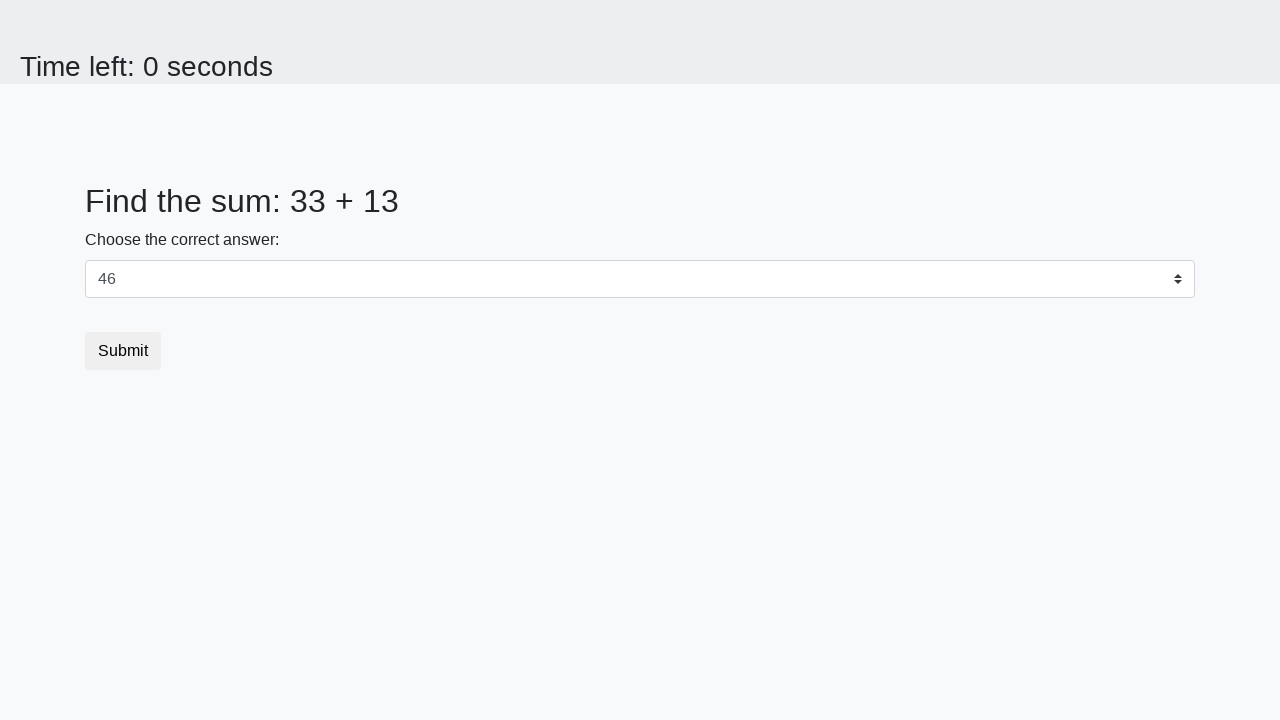

Clicked submit button (.btn-default) at (123, 351) on .btn-default
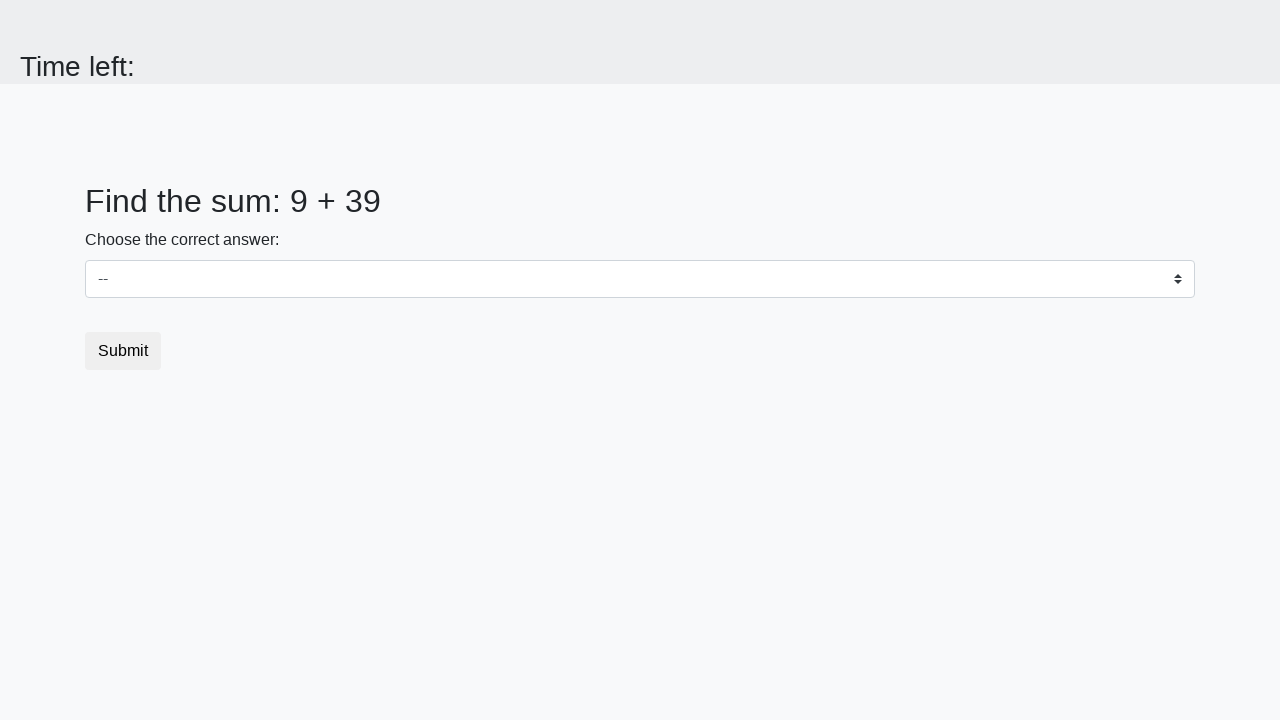

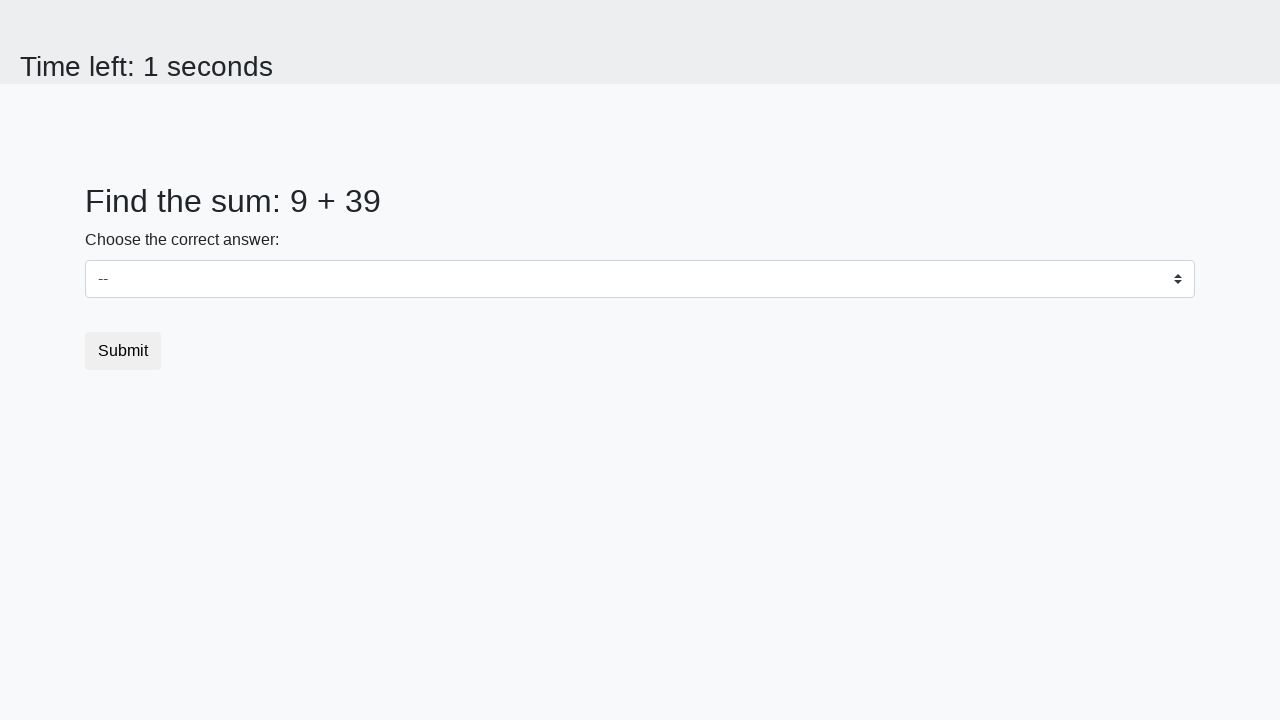